Tests cookie deletion functionality by clearing all cookies and verifying they are removed

Starting URL: https://prometheus.org.ua/

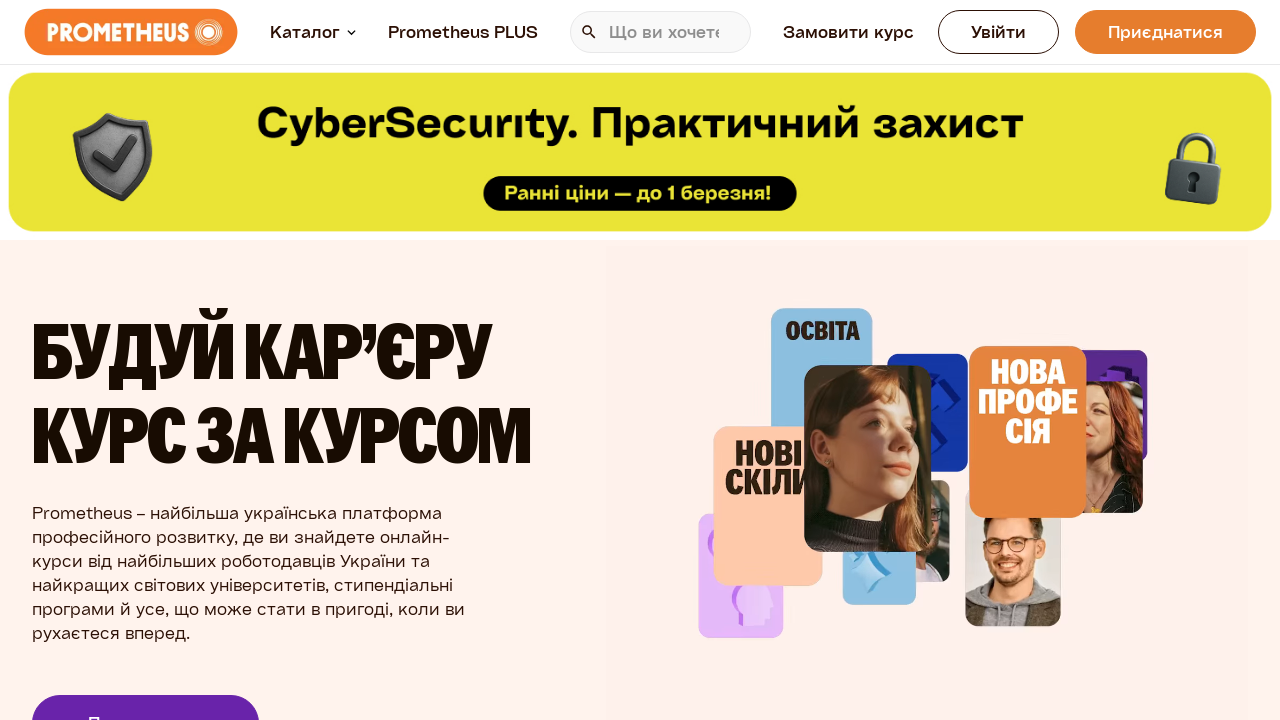

Waited for page to reach network idle state
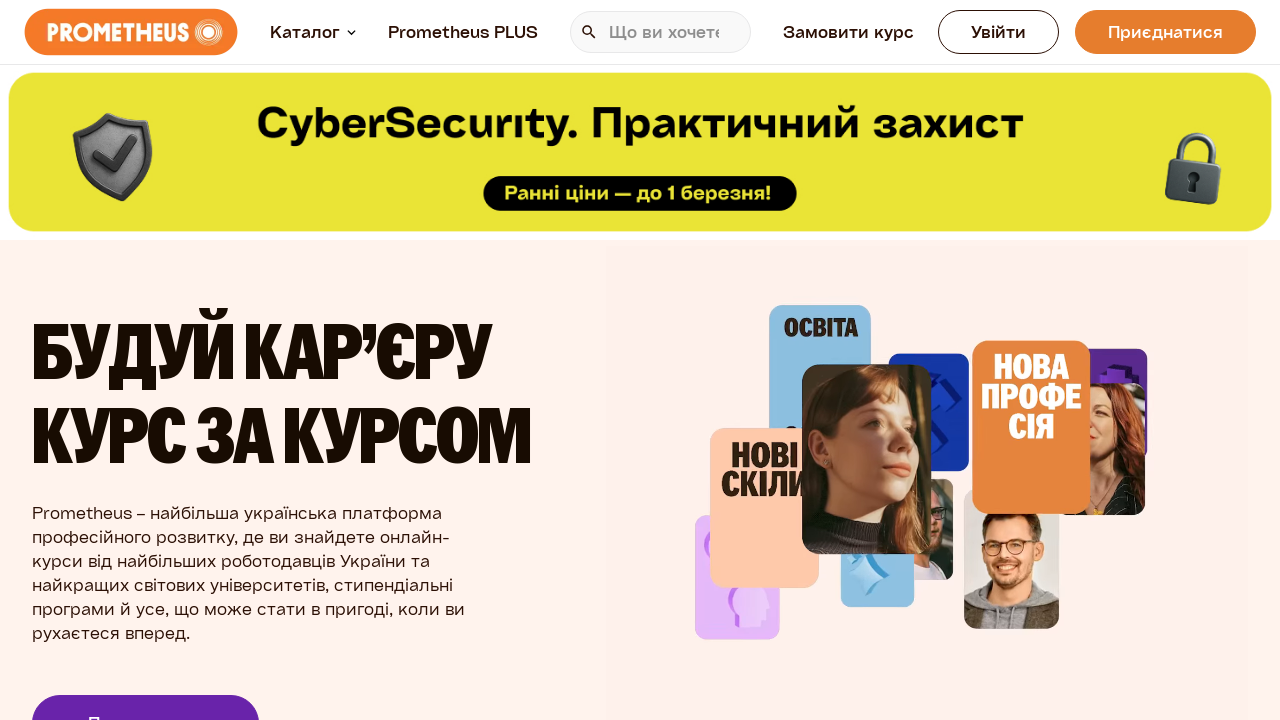

Cleared all cookies from the context
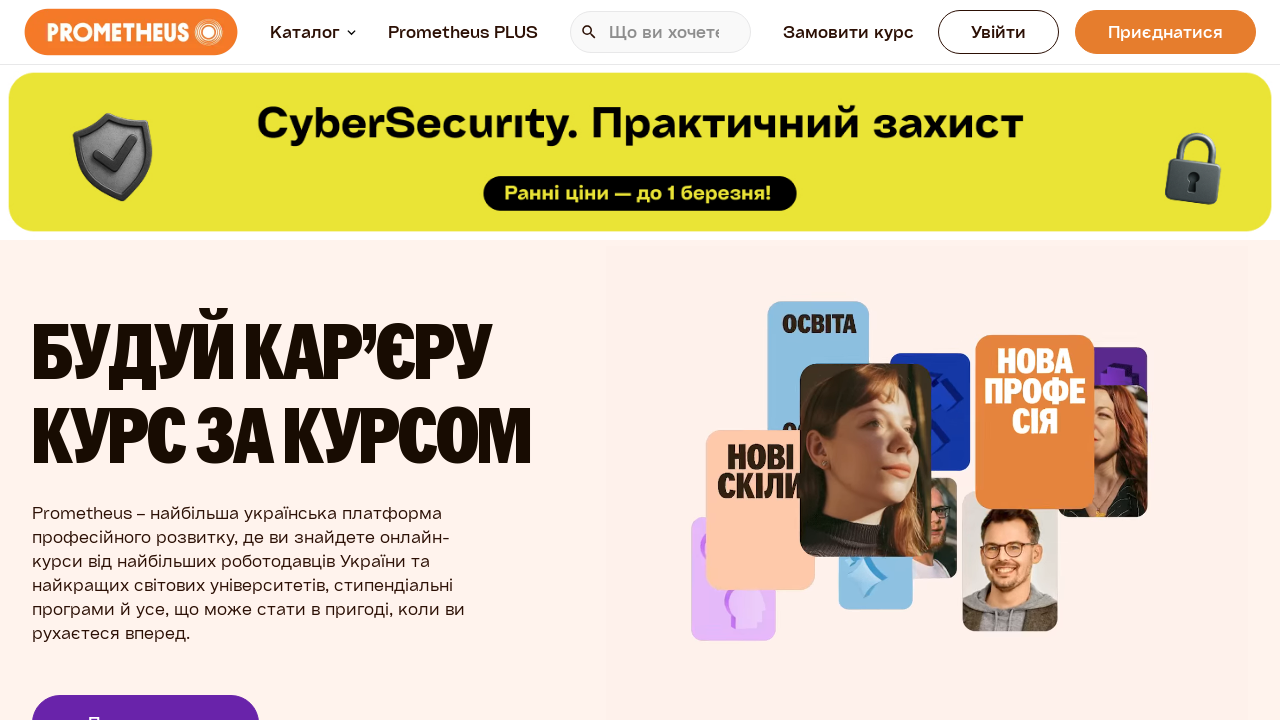

Retrieved cookies list from context
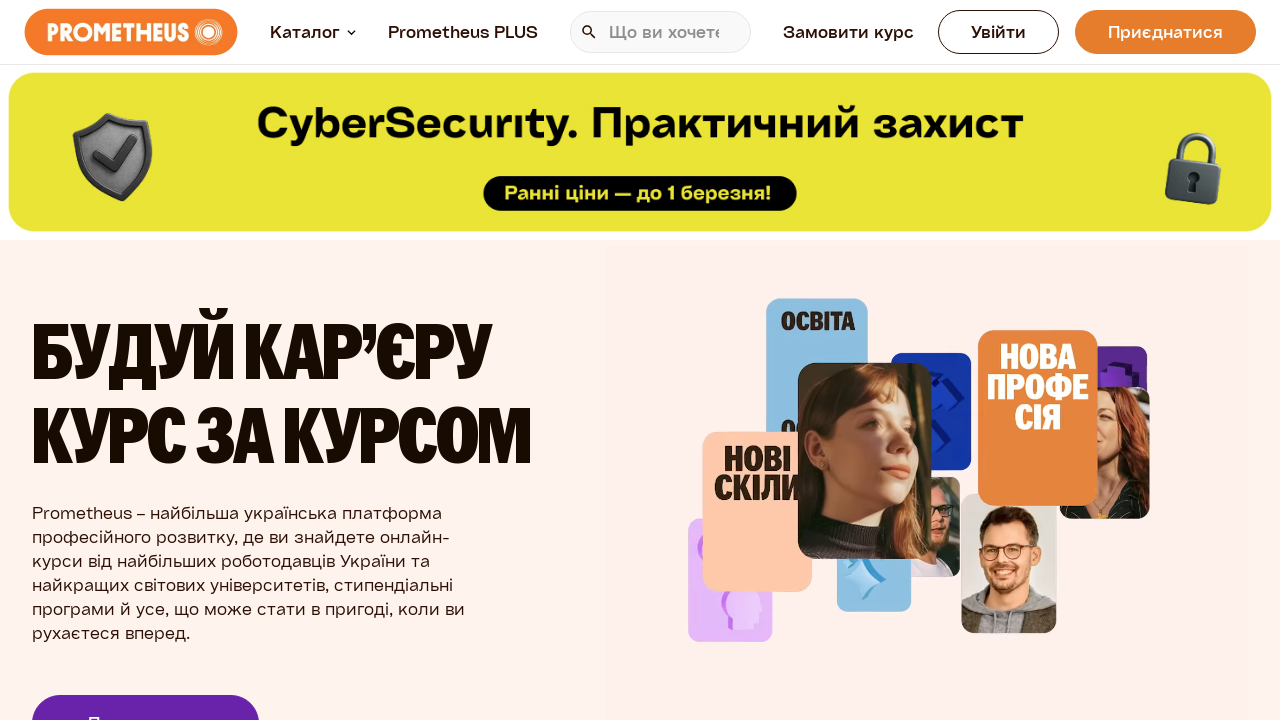

Verified that all cookies have been successfully deleted
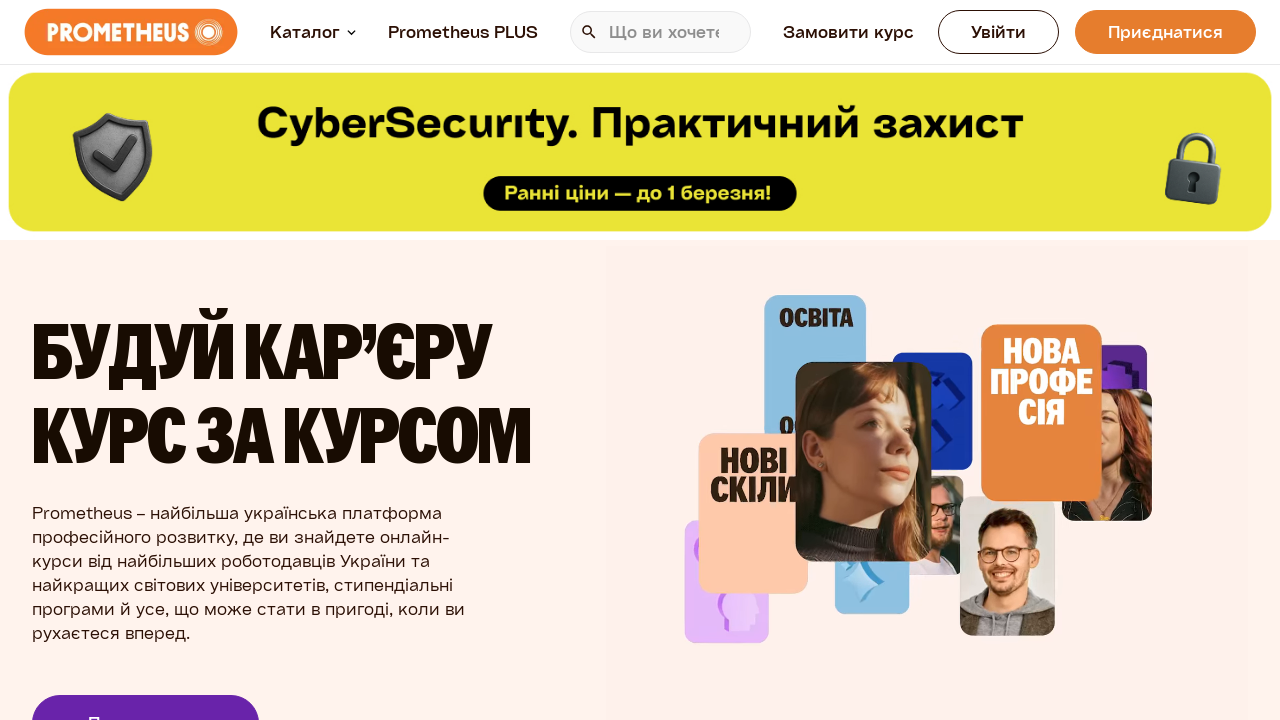

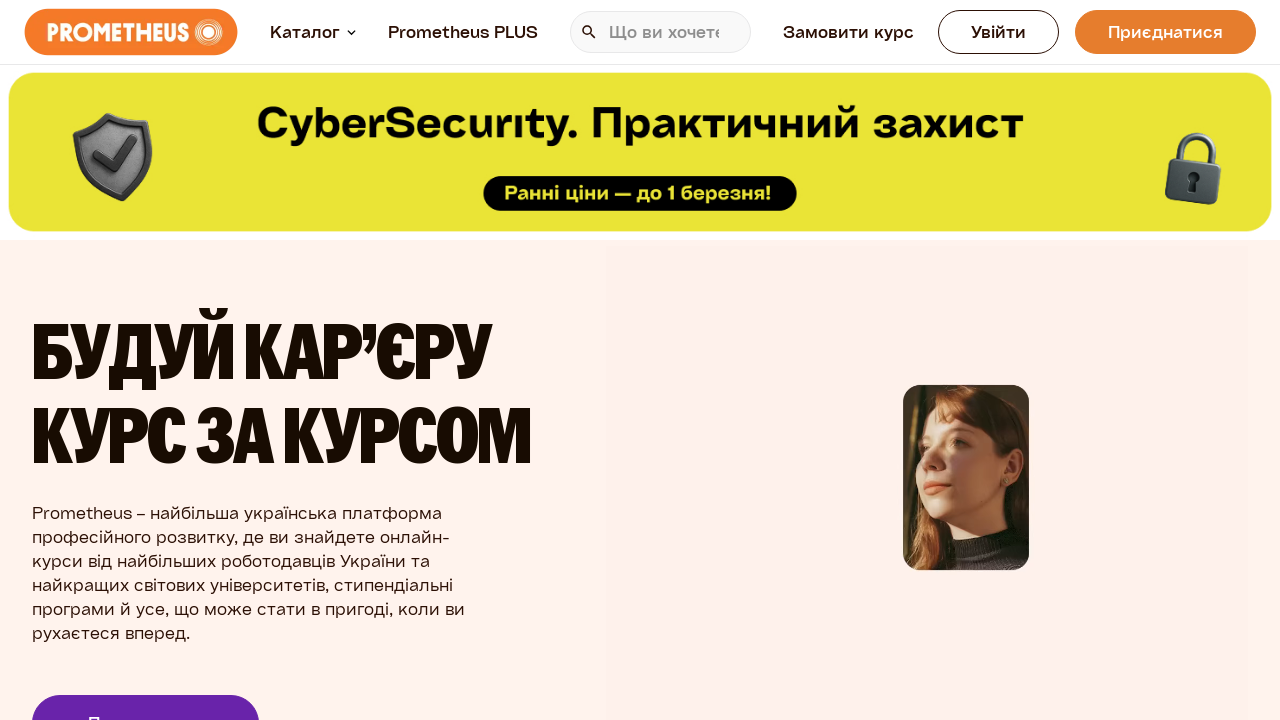